Tests Bank of America login page by verifying page title, logo display, link availability, and checkbox functionality

Starting URL: https://secure.bankofamerica.com/login/sign-in/signOnV2Screen.go

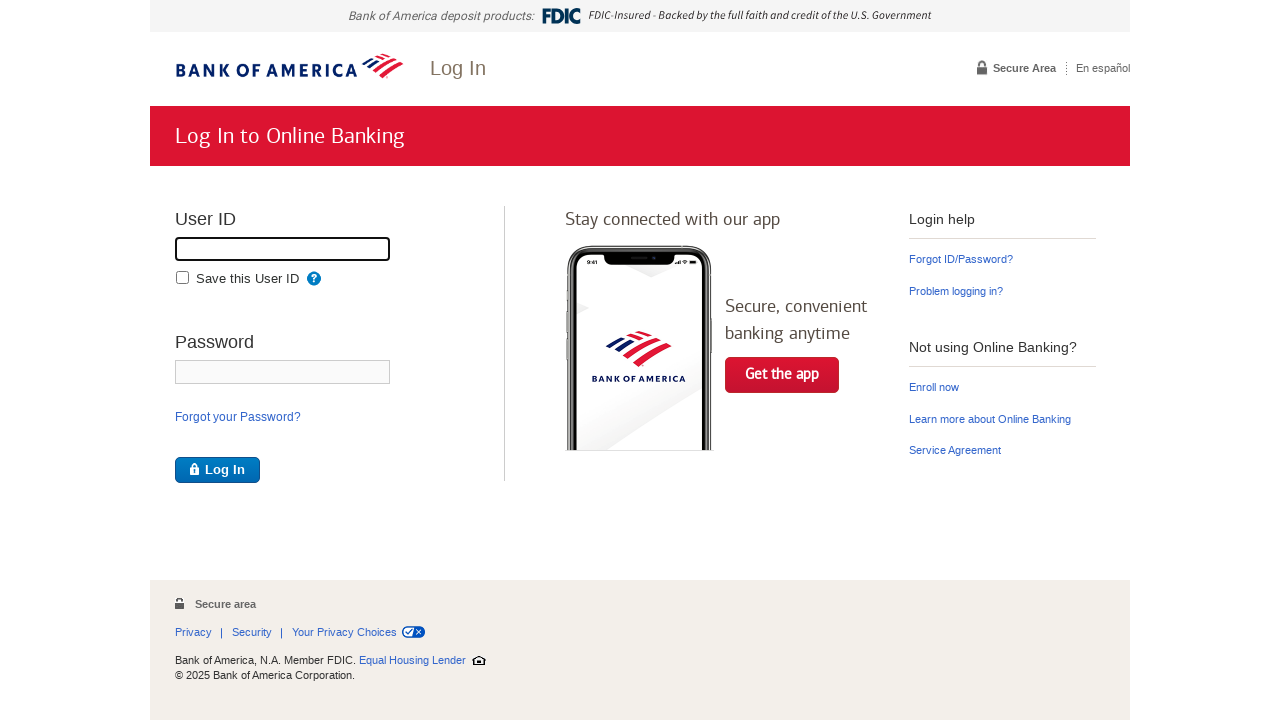

Verified page title matches expected Bank of America login page title
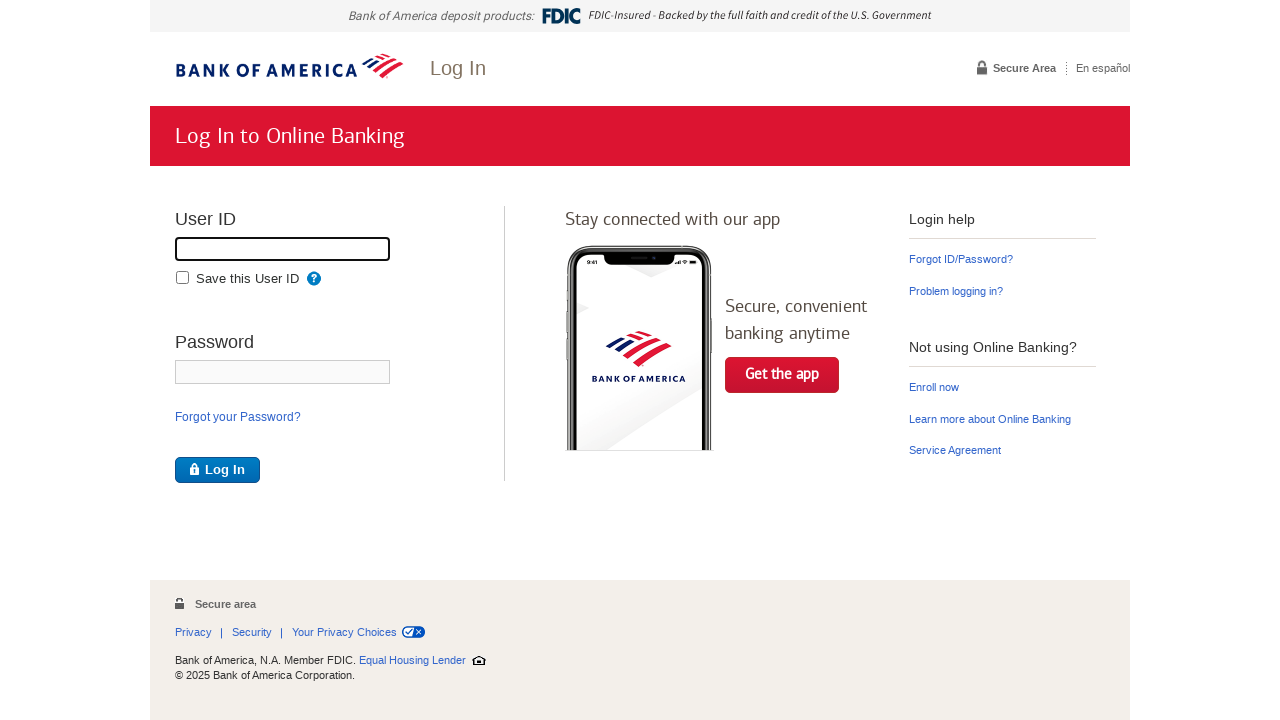

Checked Bank of America logo visibility
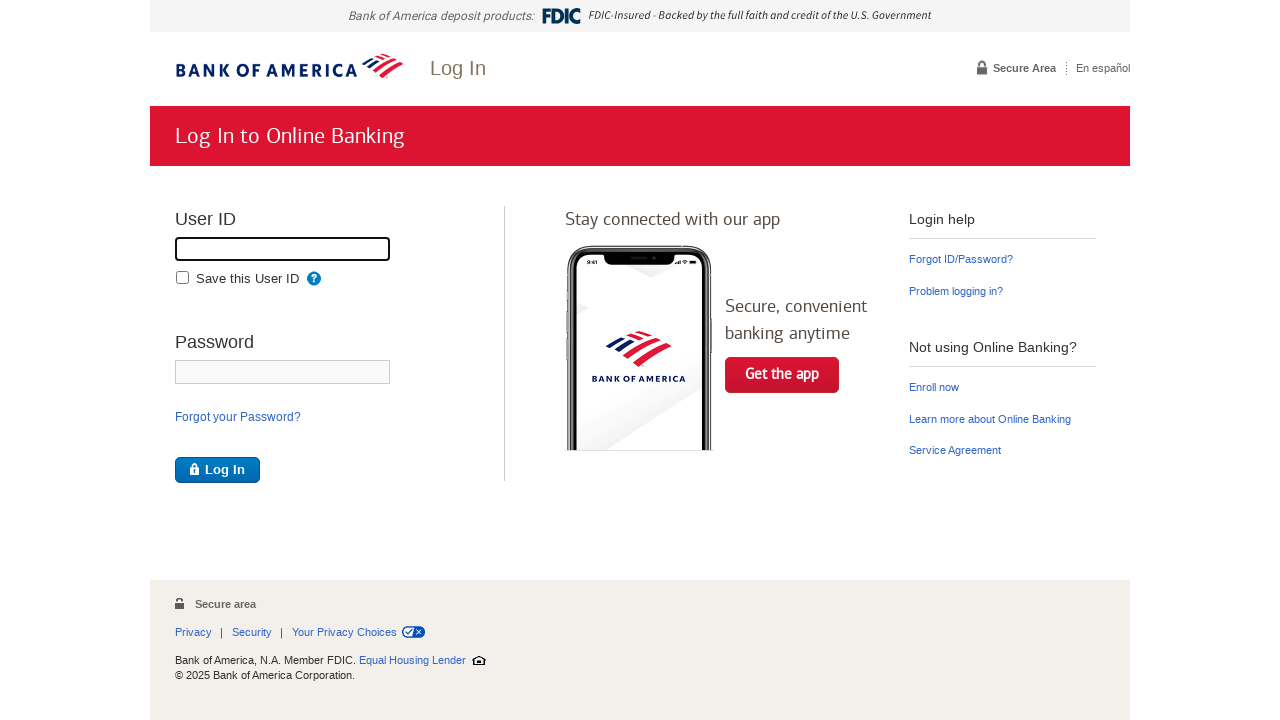

Confirmed Bank of America logo is displayed
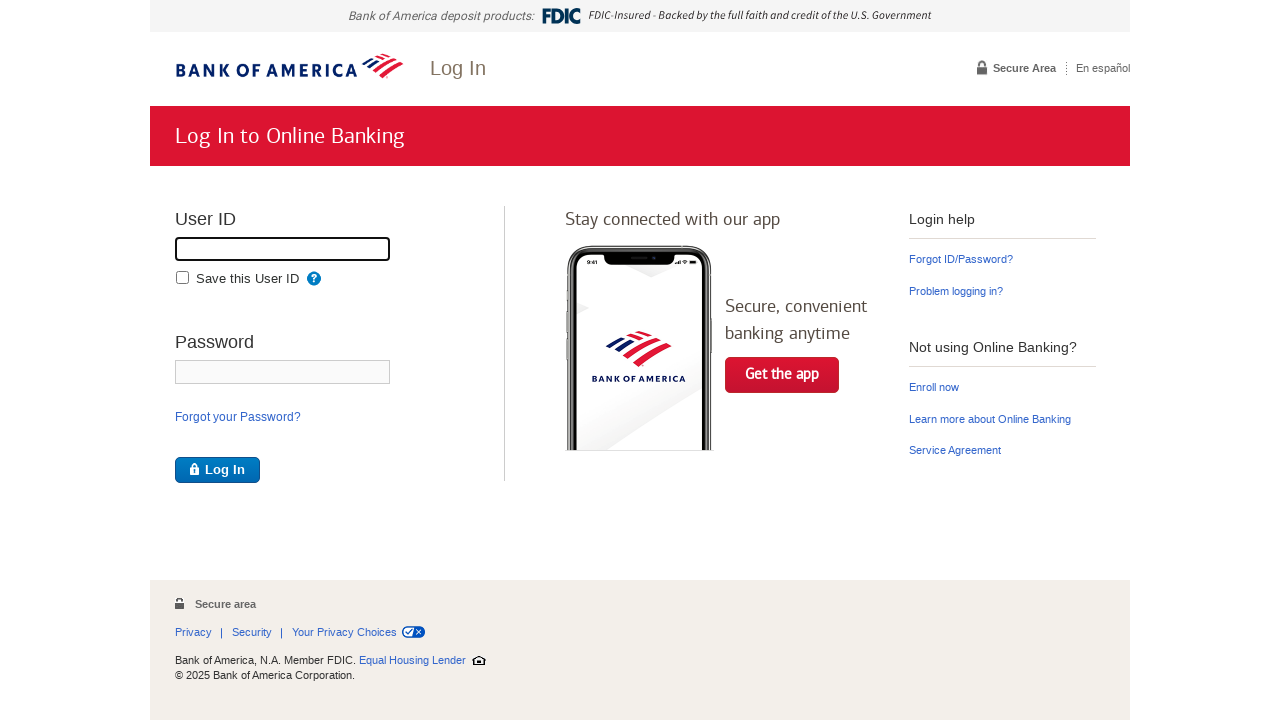

Checked Get The App link enabled status
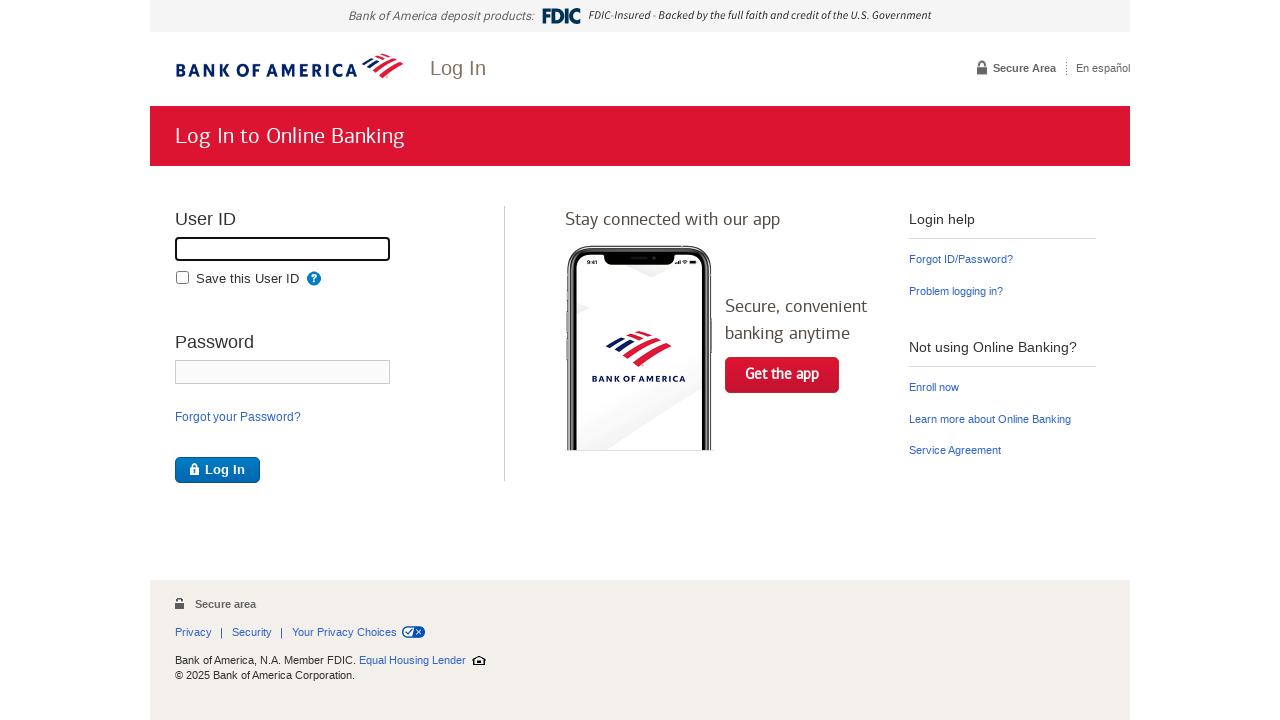

Confirmed Get The App link is enabled
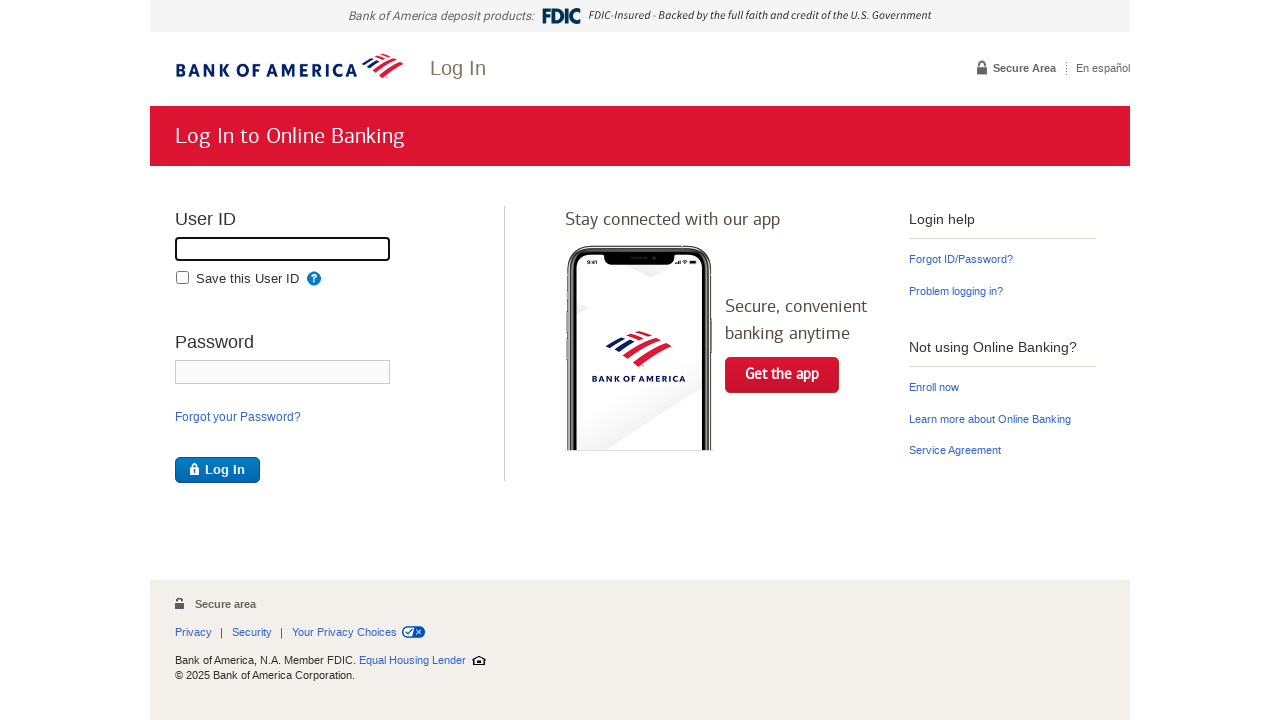

Clicked 'Save this online ID' checkbox at (182, 278) on xpath=//div[@class='remember-info']/input
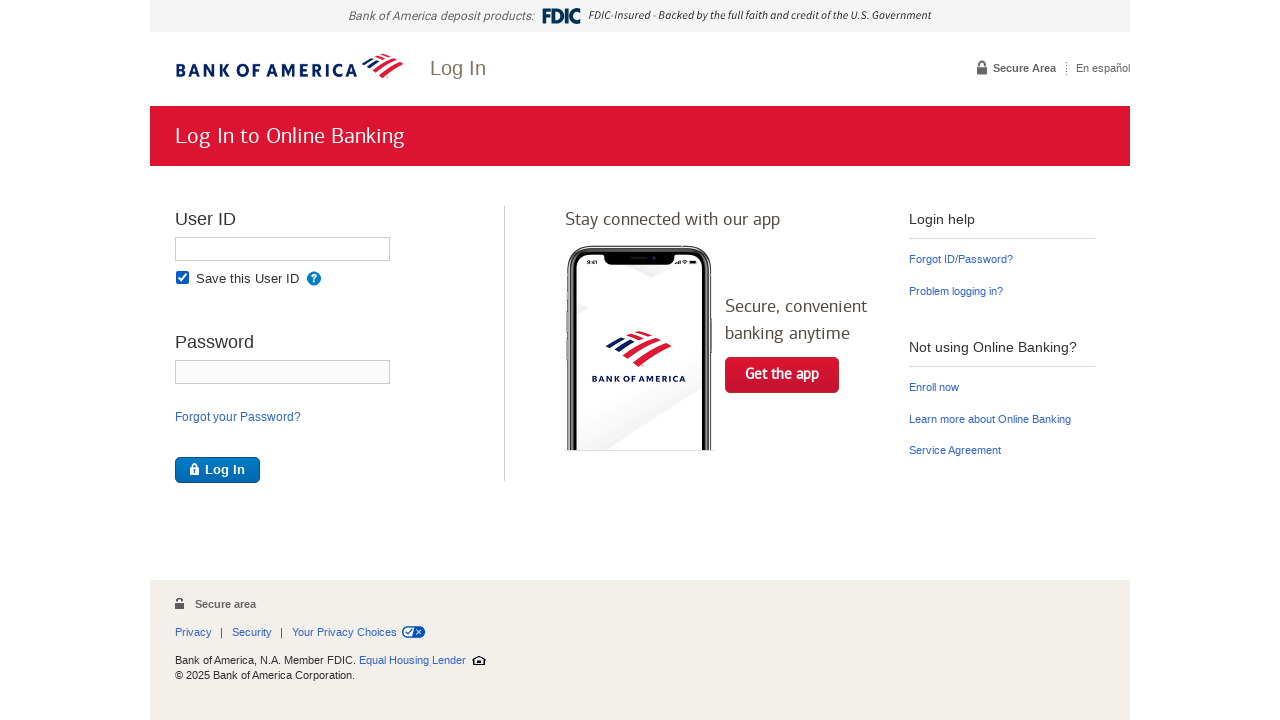

Verified 'Save this online ID' checkbox is checked
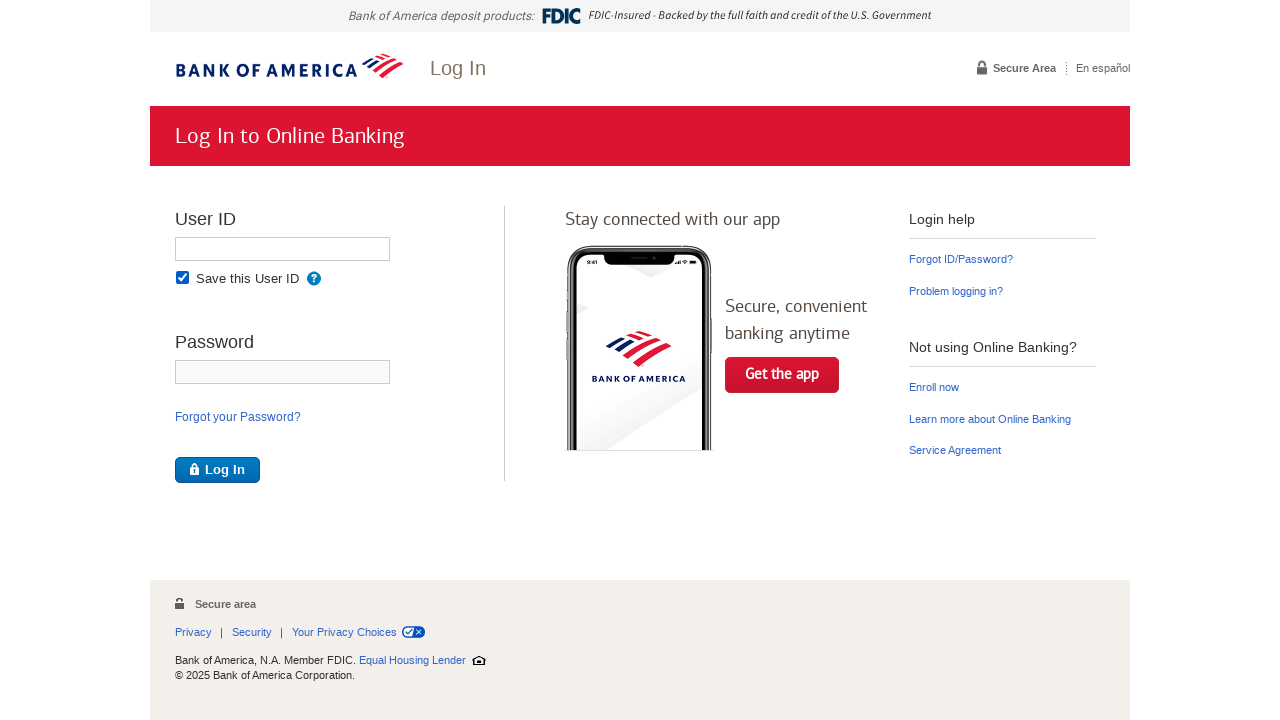

Confirmed 'Save this online ID' checkbox is selected
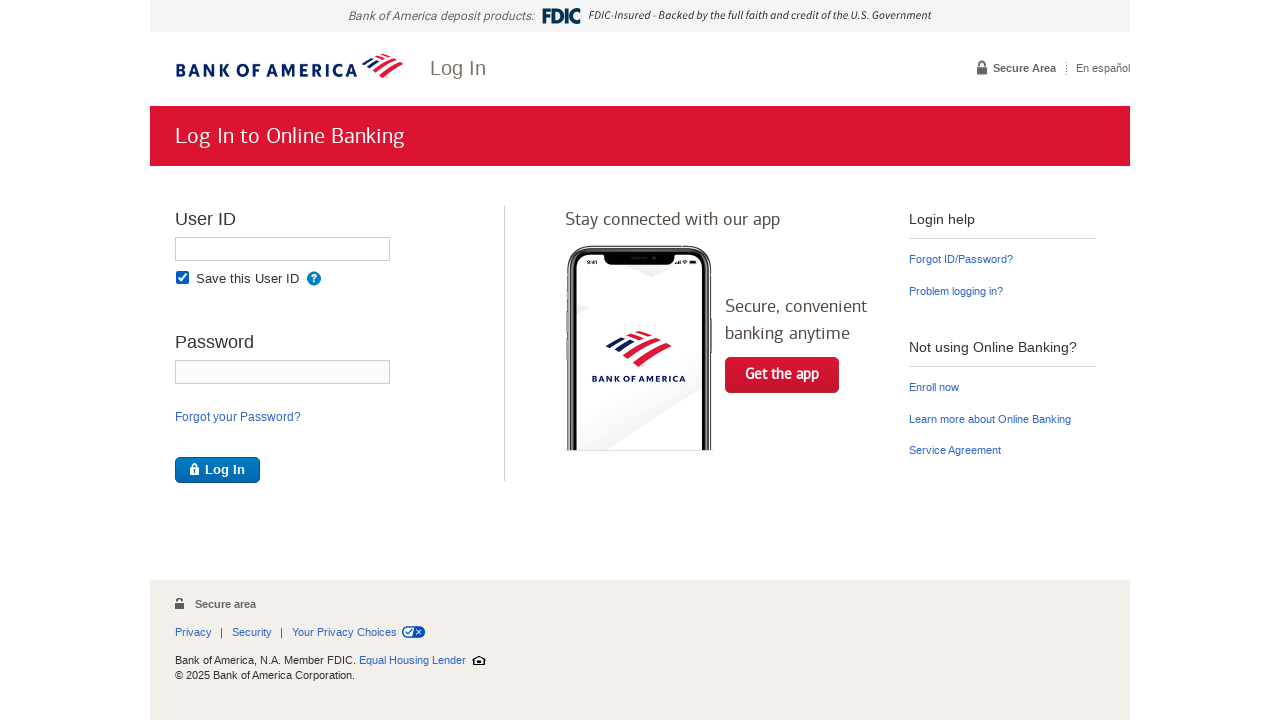

Confirmed checkbox is in selected state
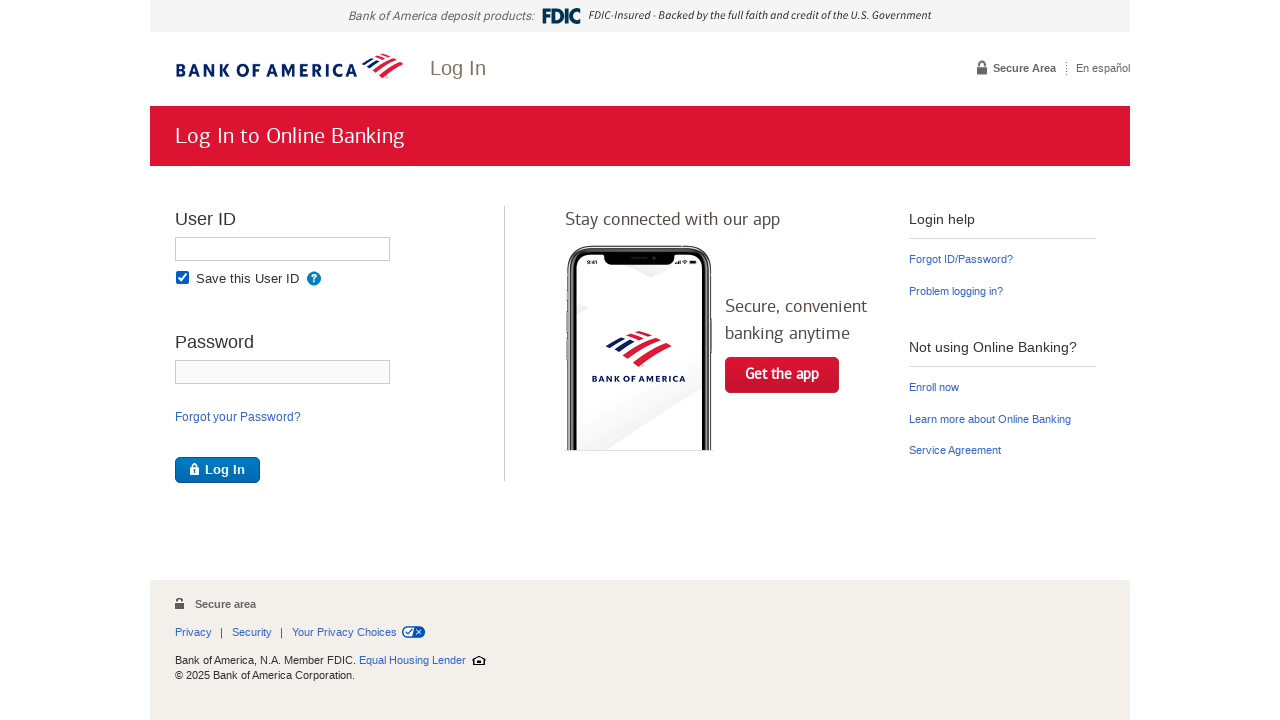

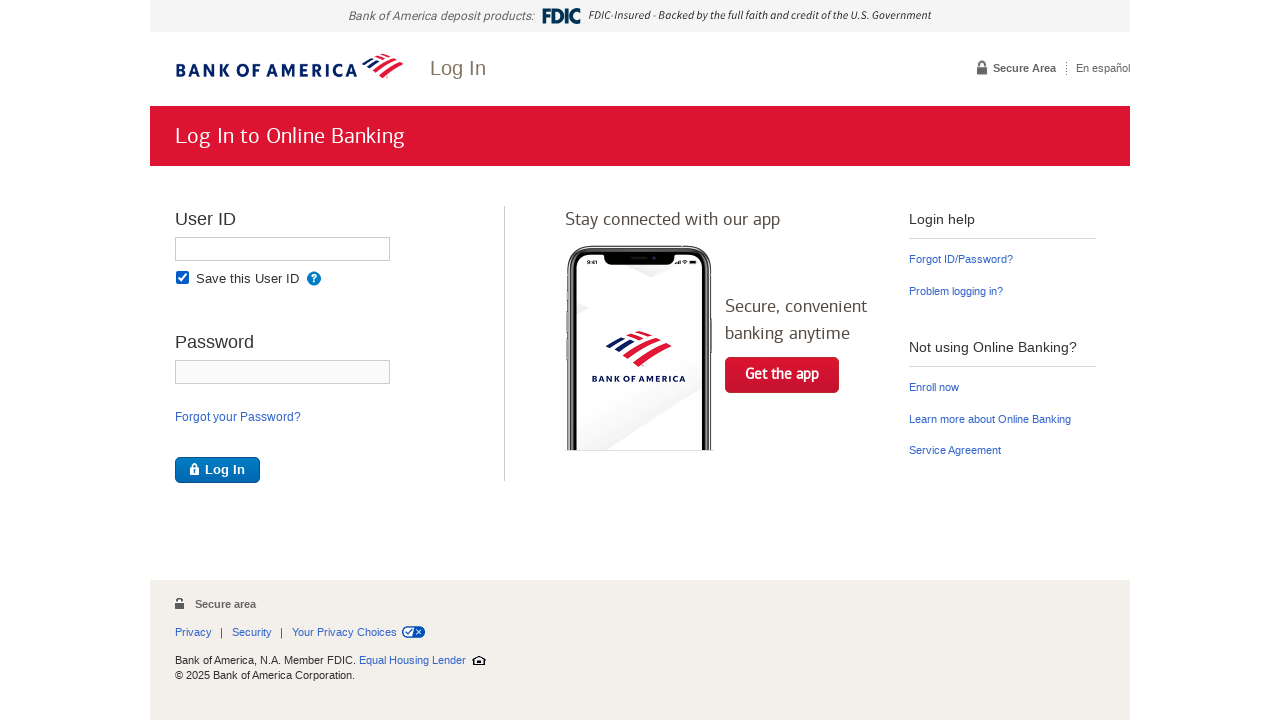